Tests the Cypress example site by clicking on the "type" link, verifying URL navigation, and filling an email input field

Starting URL: https://example.cypress.io

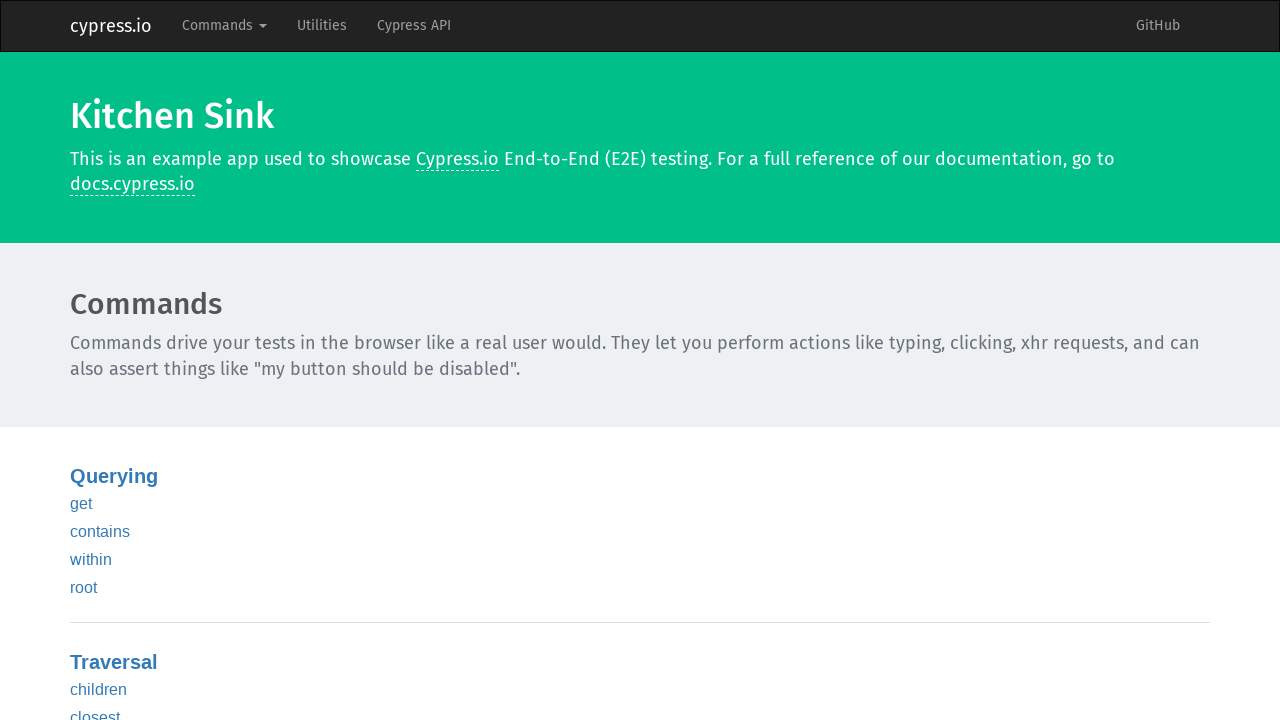

Clicked on 'type' link in Kitchen Sink at (85, 361) on text=type
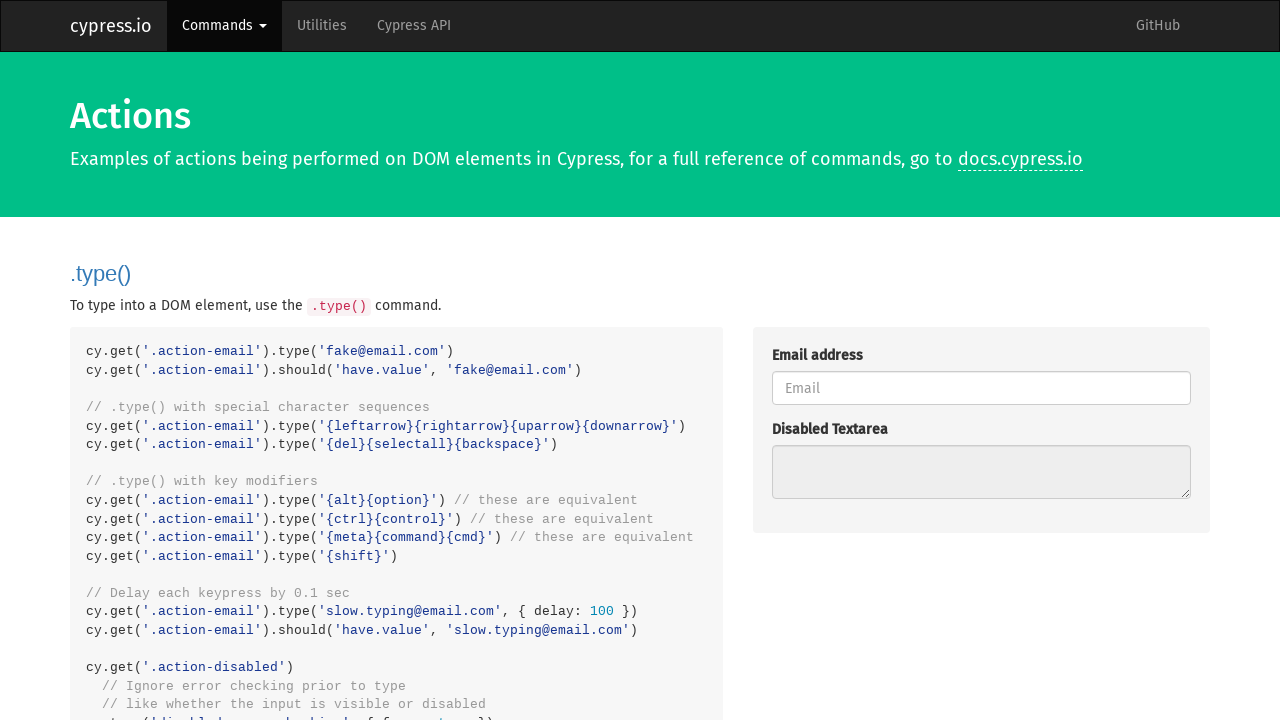

Navigated to actions commands page
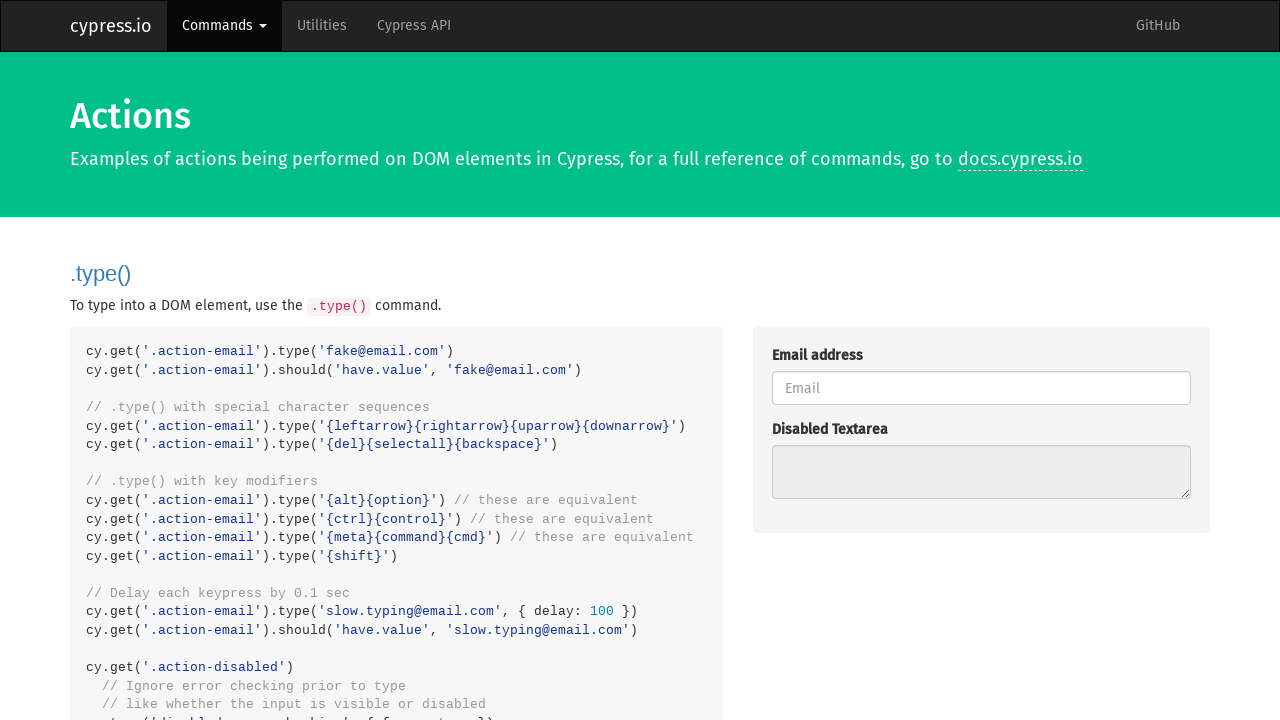

Filled email input field with 'fake@email.com' on .action-email
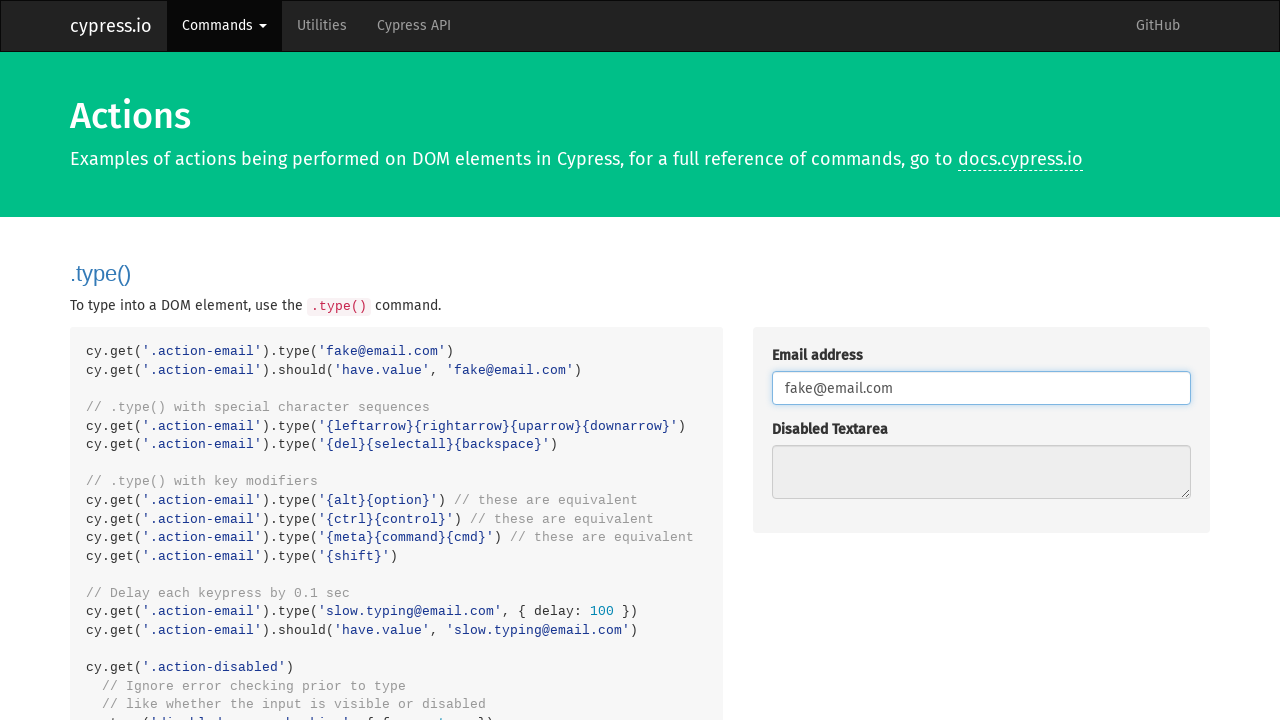

Verified email input field contains 'fake@email.com'
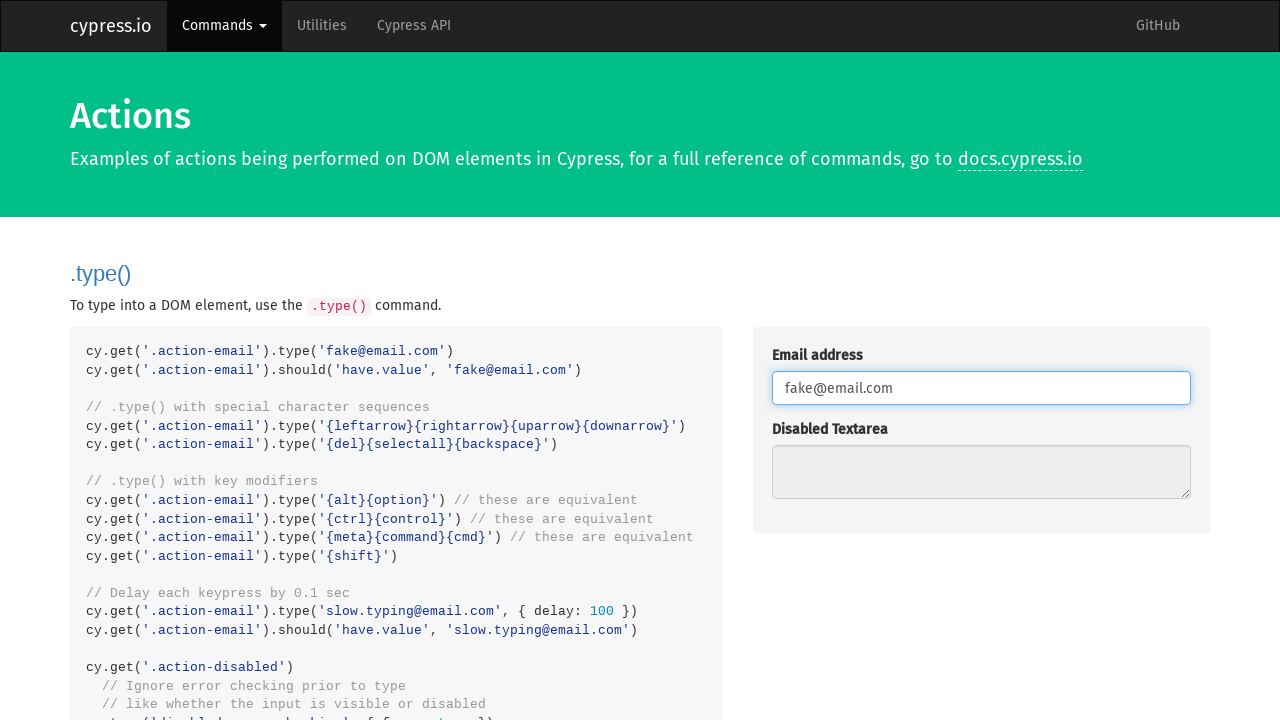

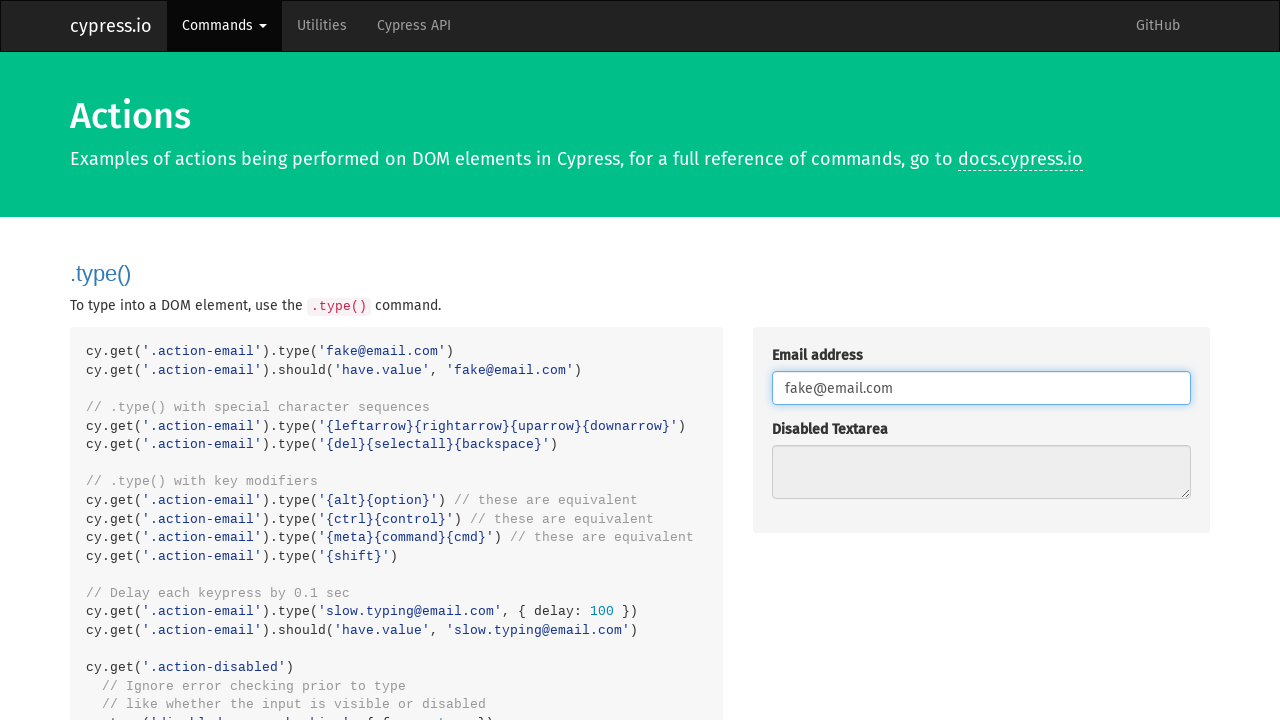